Tests a data types form by filling all fields except zip code (left empty), submitting the form, and verifying that the zip code field is highlighted red (error) while all other fields are highlighted green (success)

Starting URL: https://bonigarcia.dev/selenium-webdriver-java/data-types.html

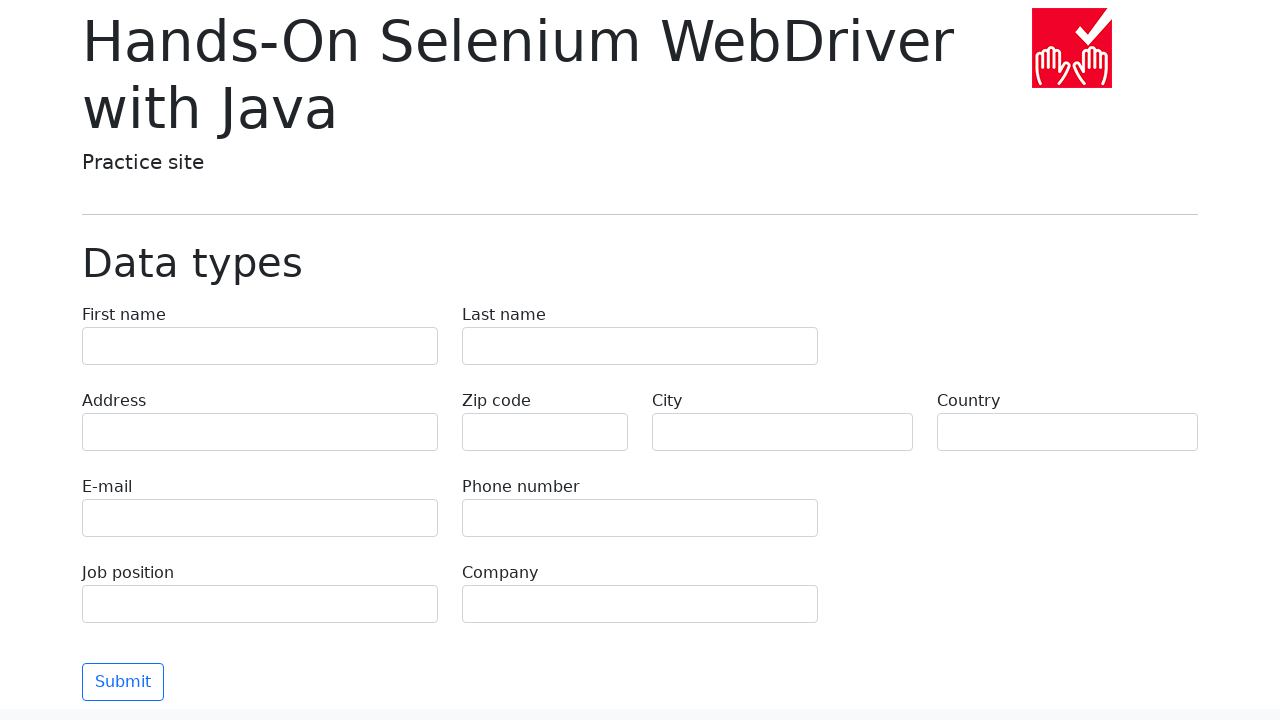

Filled first name field with 'Иван' on input[name='first-name']
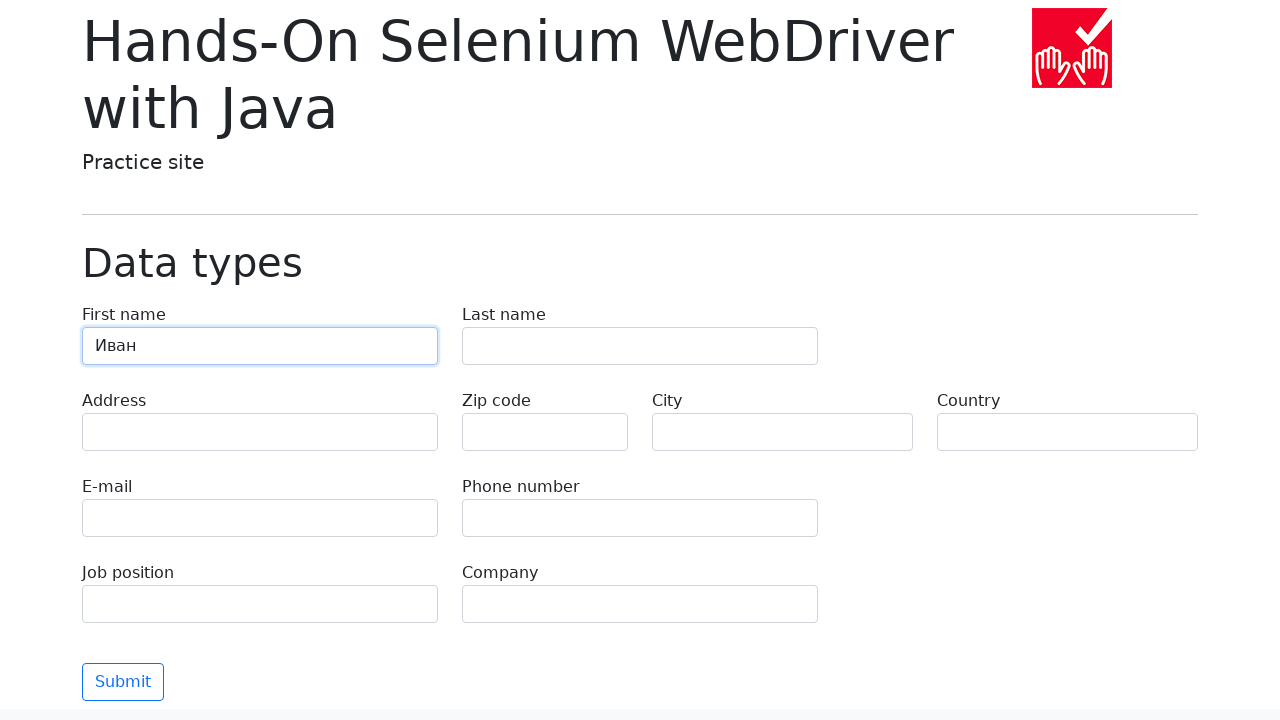

Filled last name field with 'Петров' on input[name='last-name']
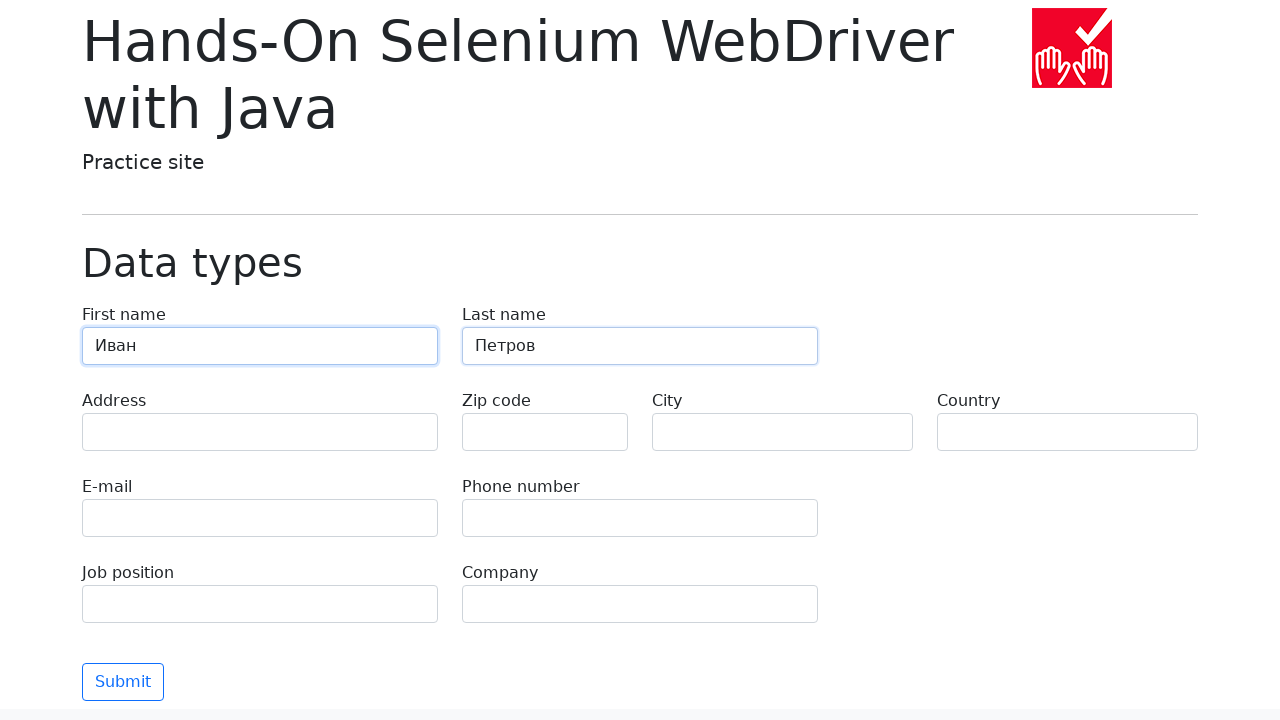

Filled address field with 'Ленина, 55-3' on input[name='address']
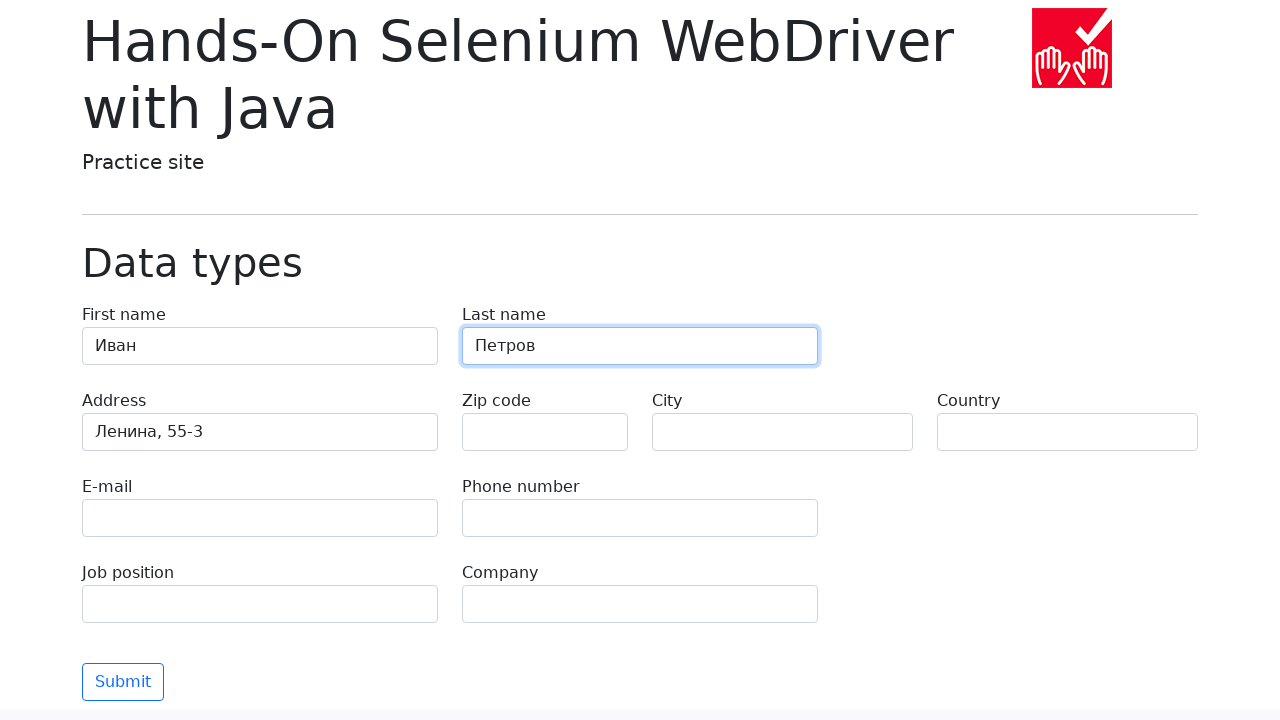

Filled email field with 'test@skypro.com' on input[name='e-mail']
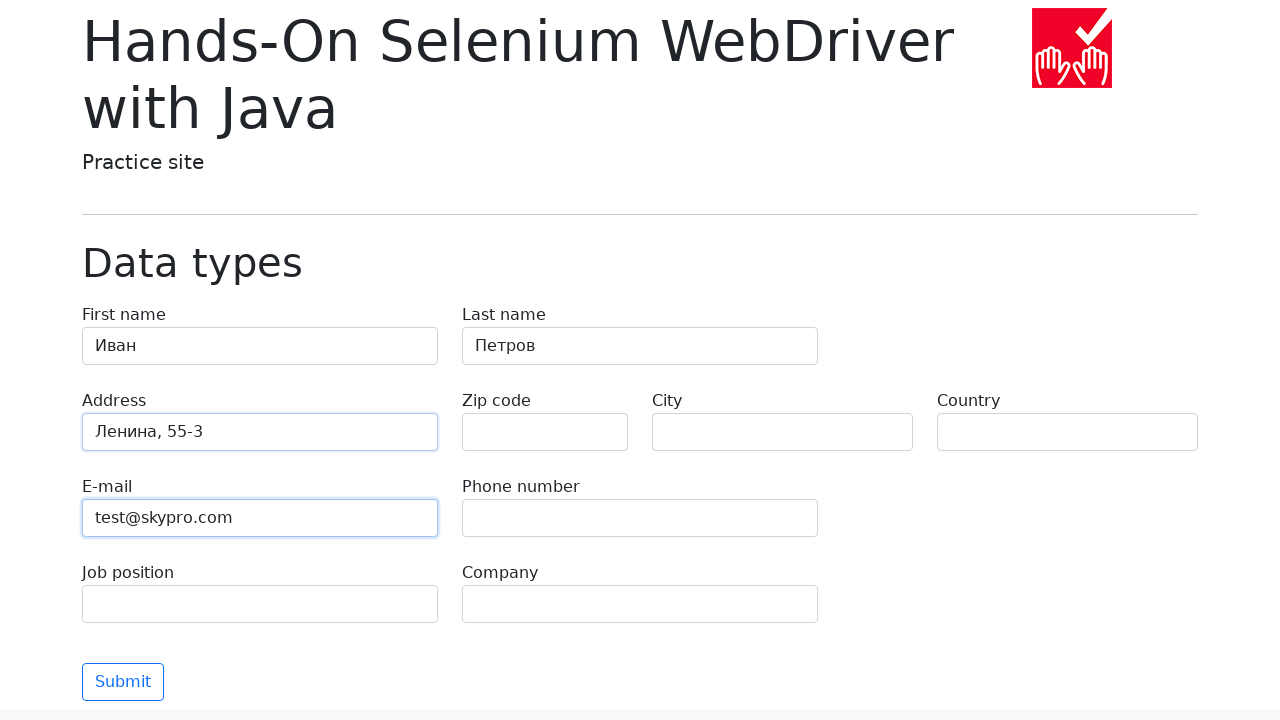

Filled phone field with '+7985899998787' on input[name='phone']
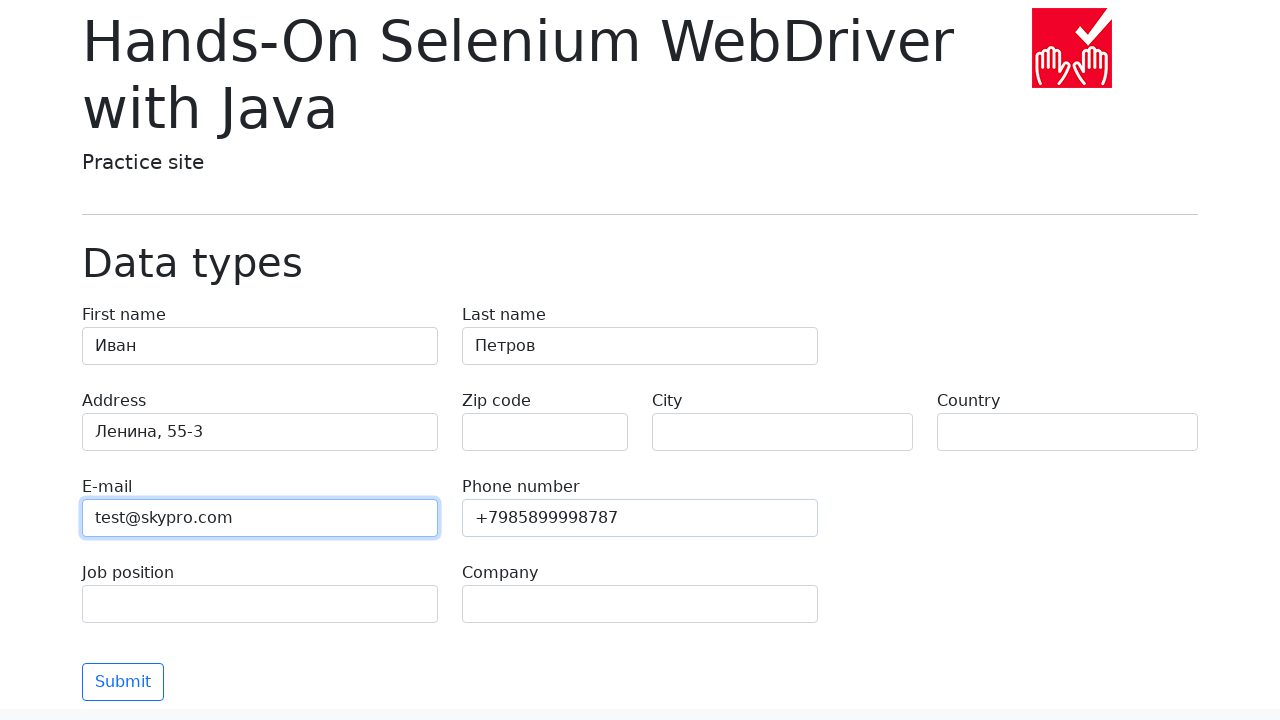

Left zip code field empty intentionally on input[name='zip-code']
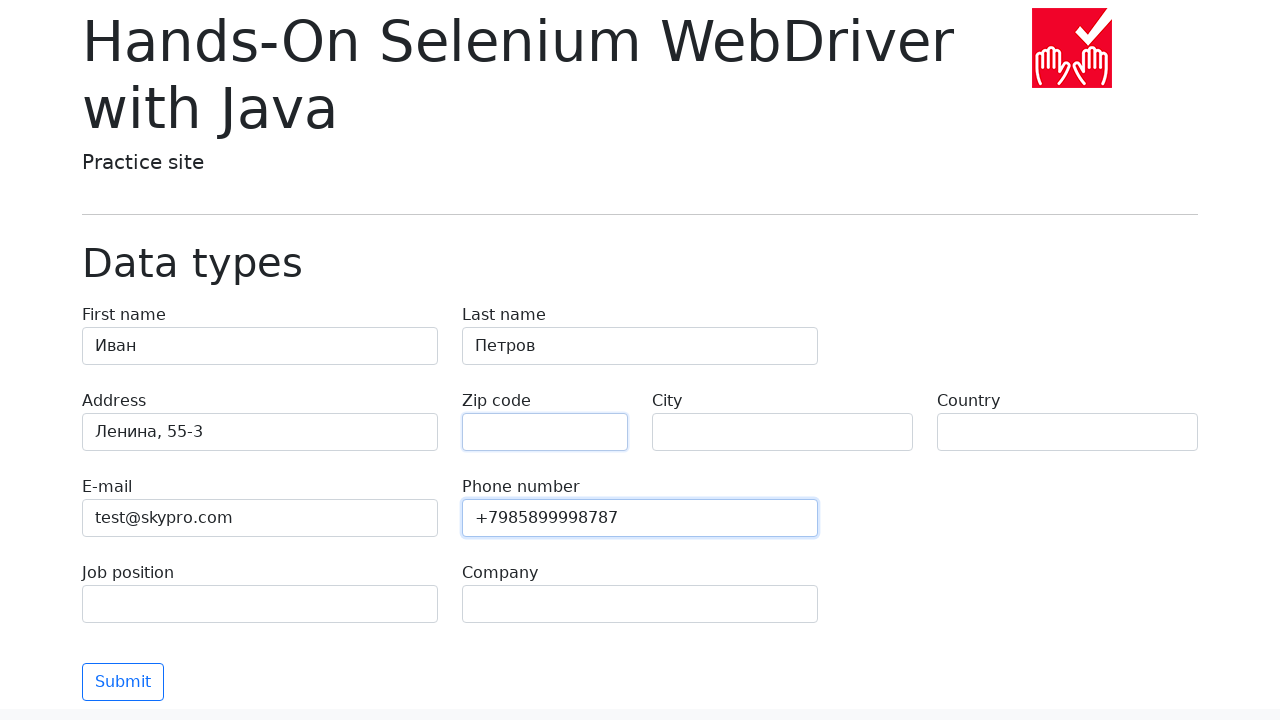

Filled city field with 'Москва' on input[name='city']
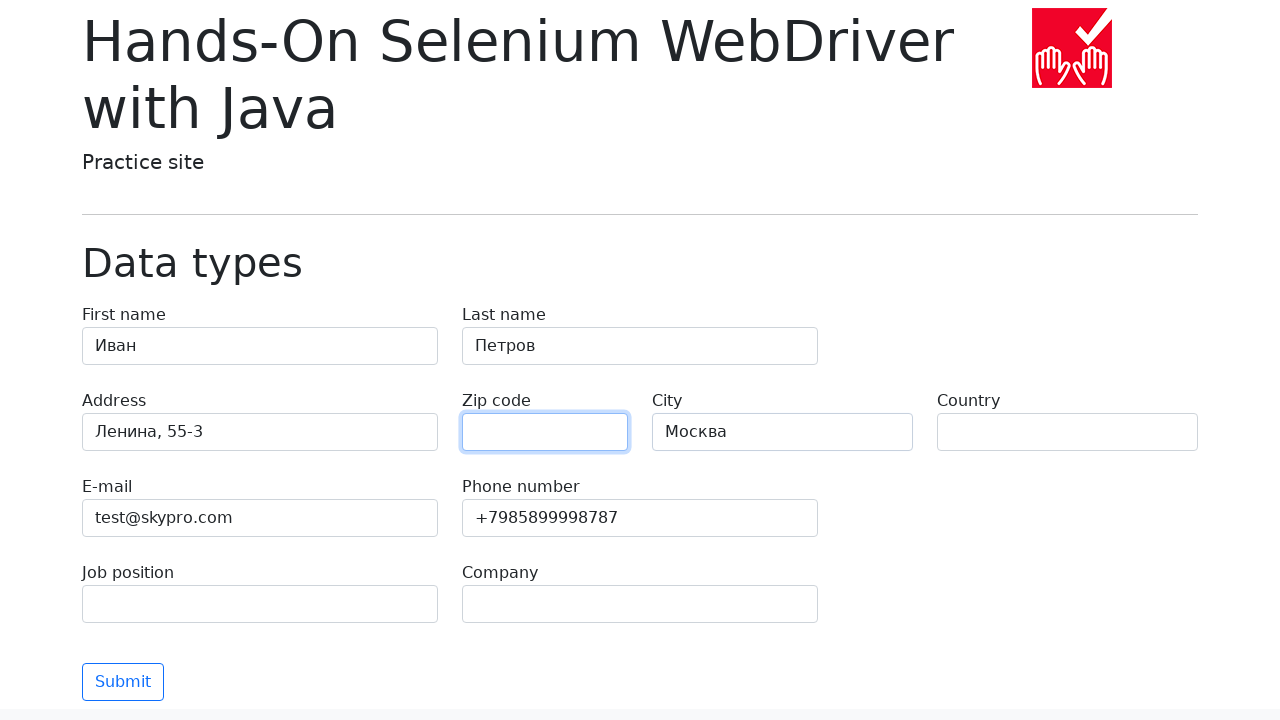

Filled country field with 'Россия' on input[name='country']
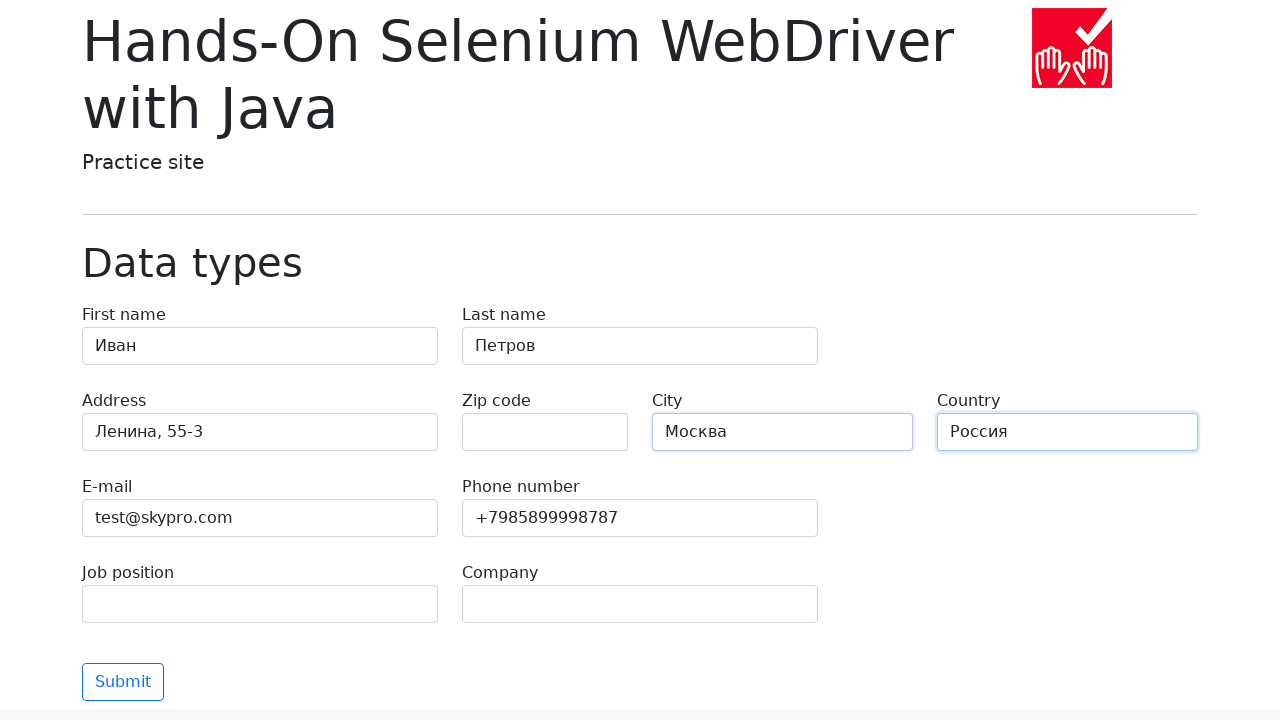

Filled job position field with 'QA' on input[name='job-position']
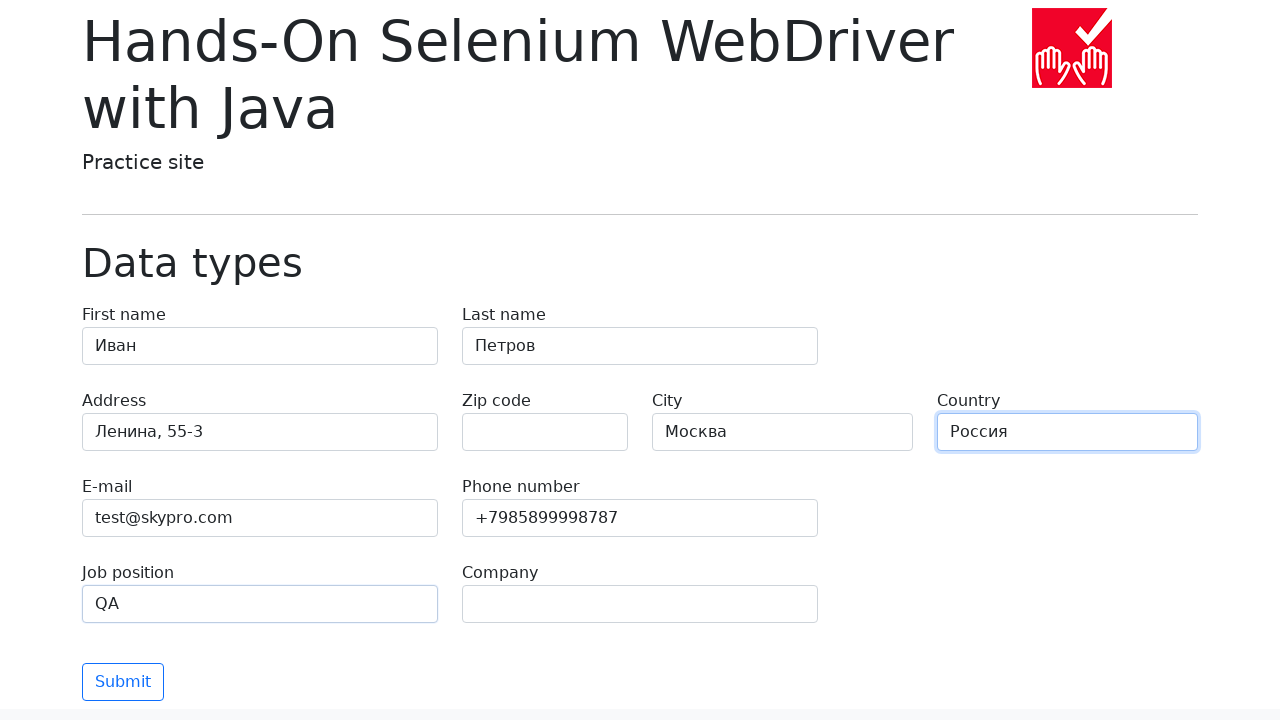

Filled company field with 'SkyPro' on input[name='company']
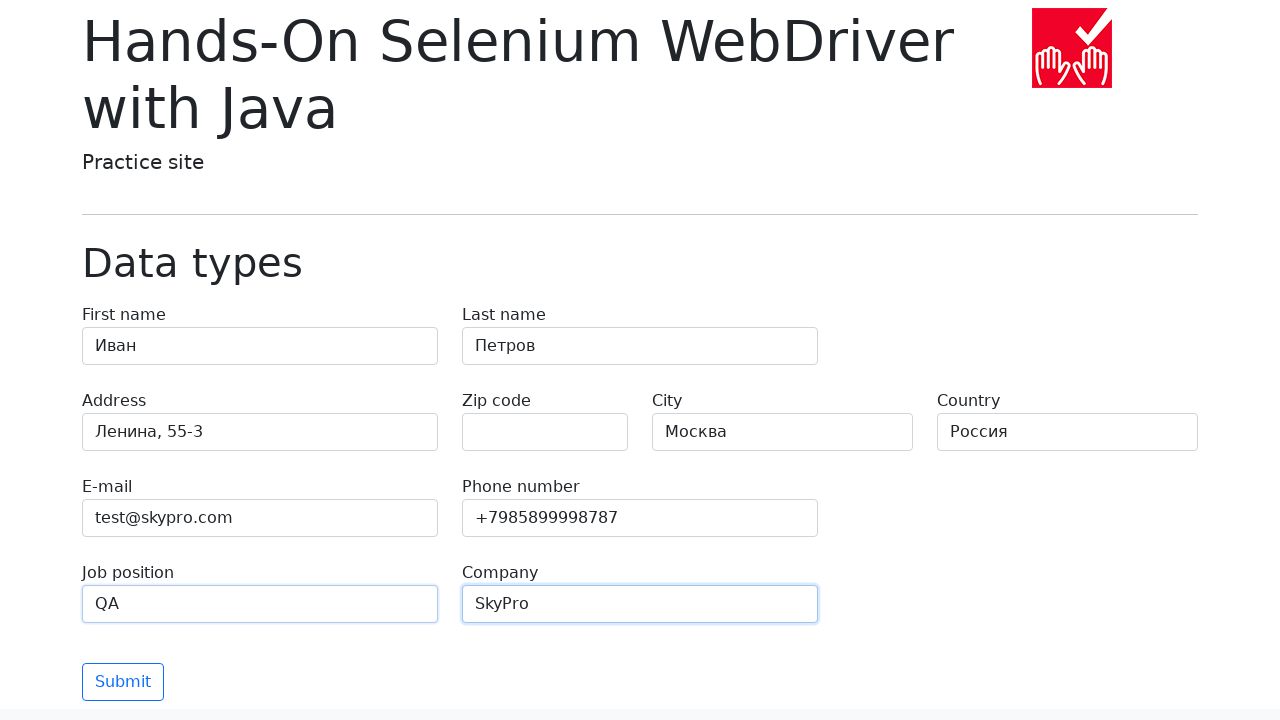

Clicked submit button to submit the form at (123, 682) on button[type='submit']
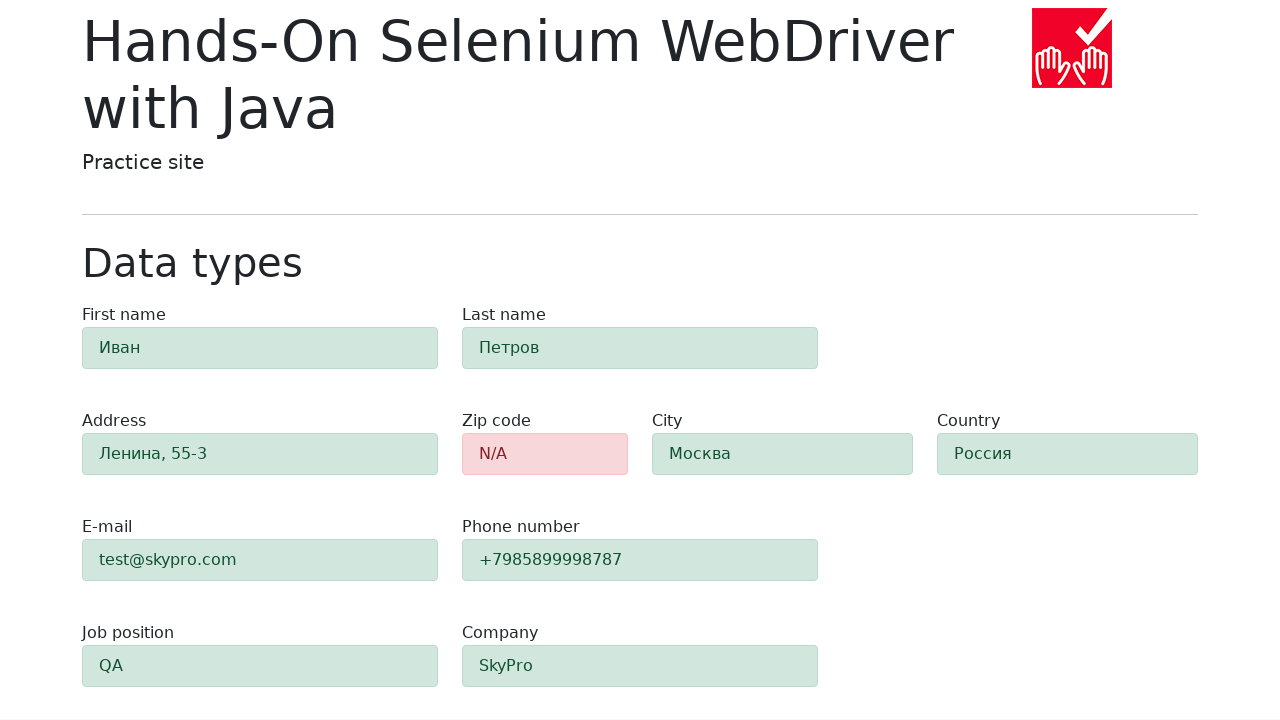

Form validation completed and main element loaded
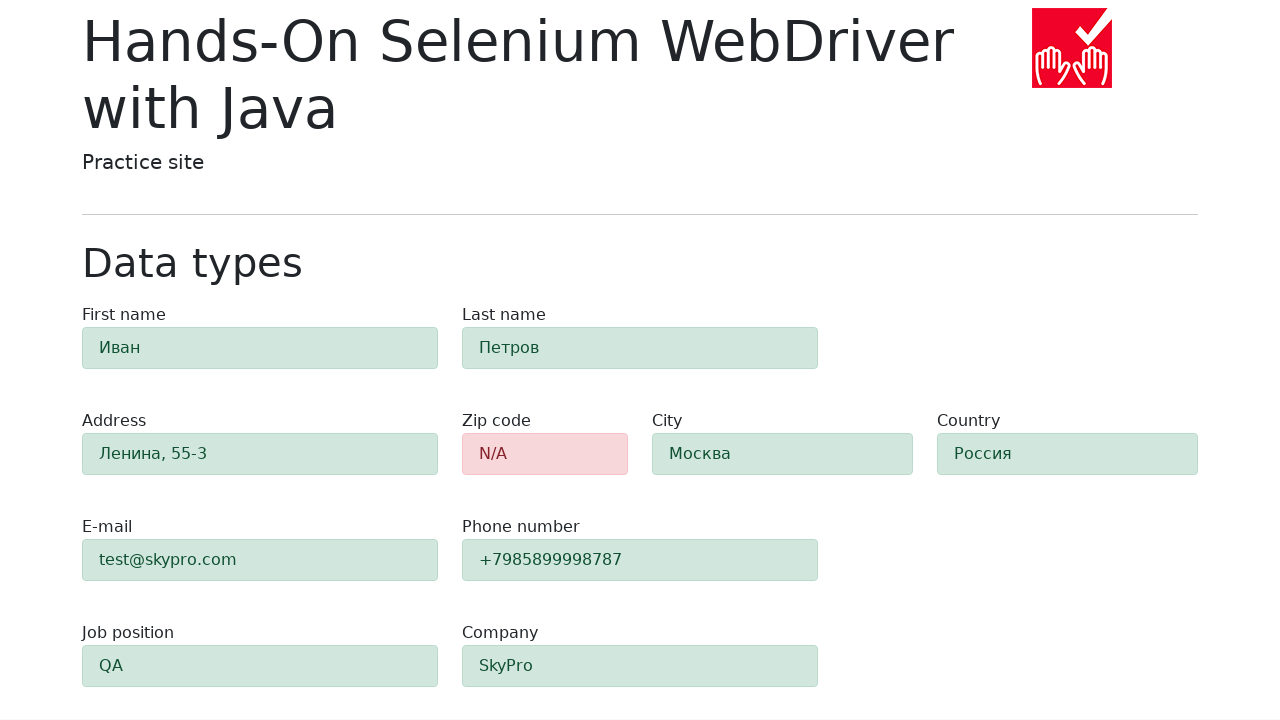

Verified zip code field is highlighted red (alert-danger class present)
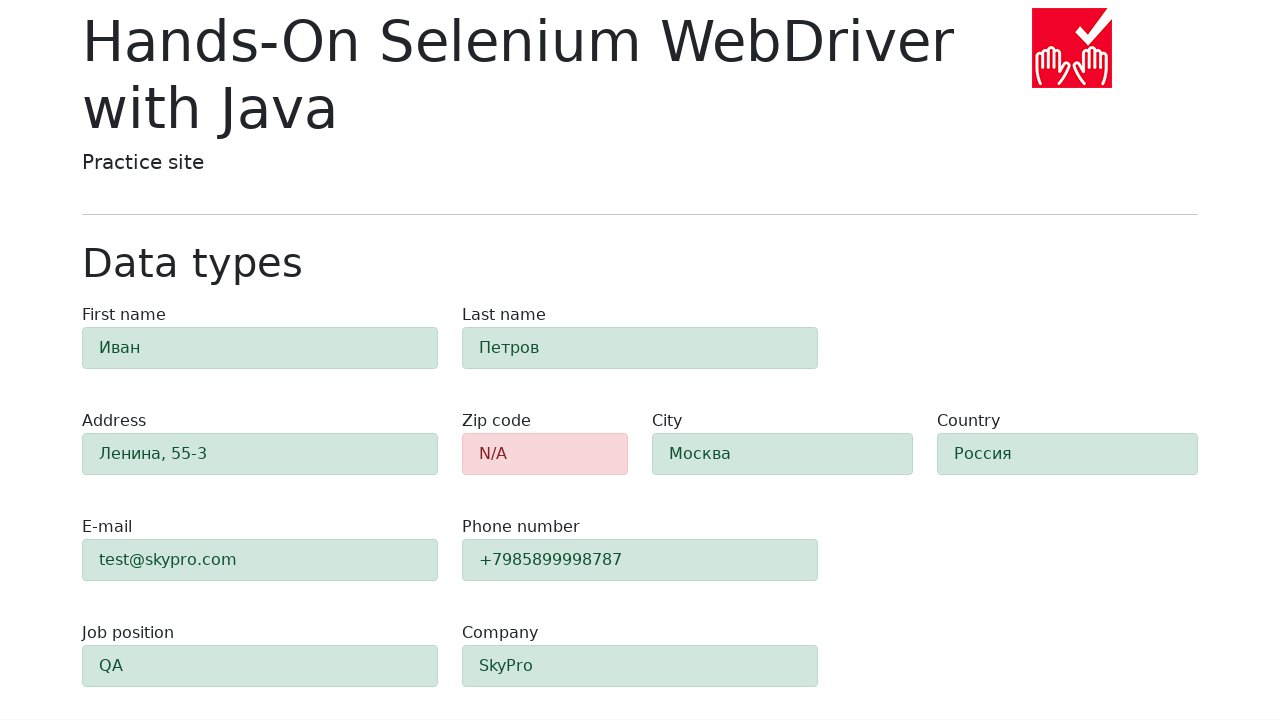

Verified 9 fields are highlighted green (alert-success class present)
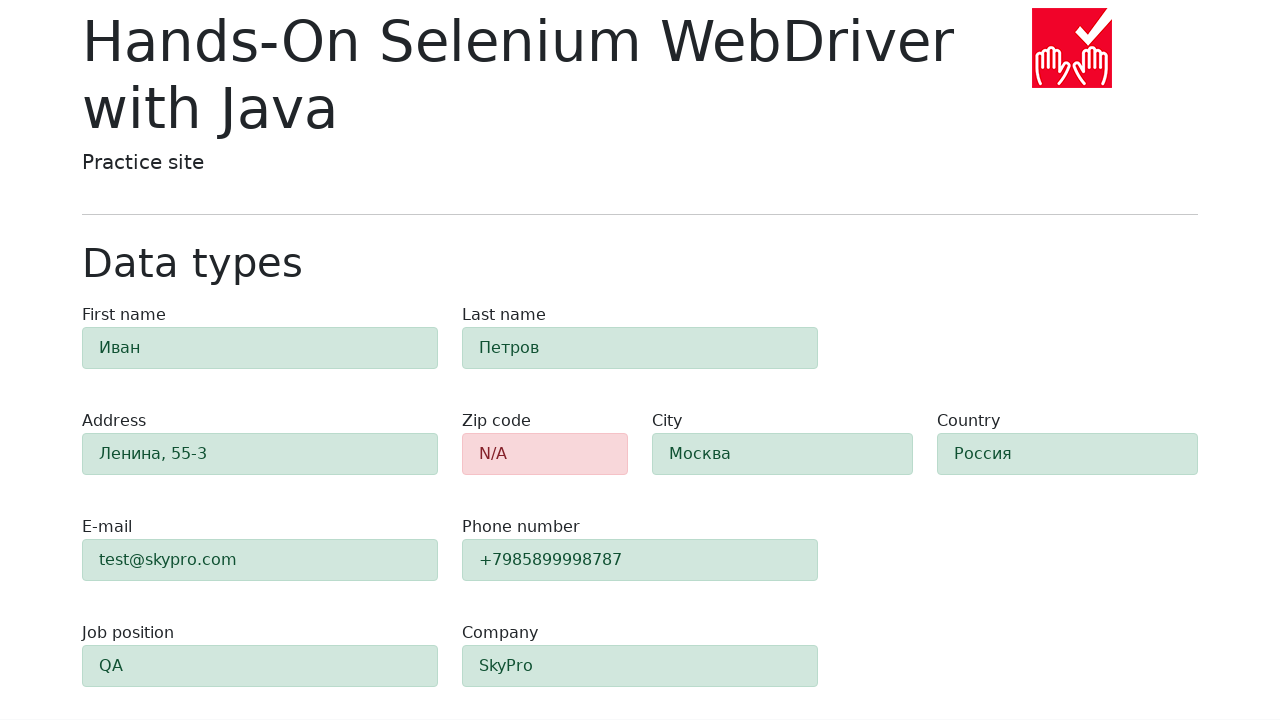

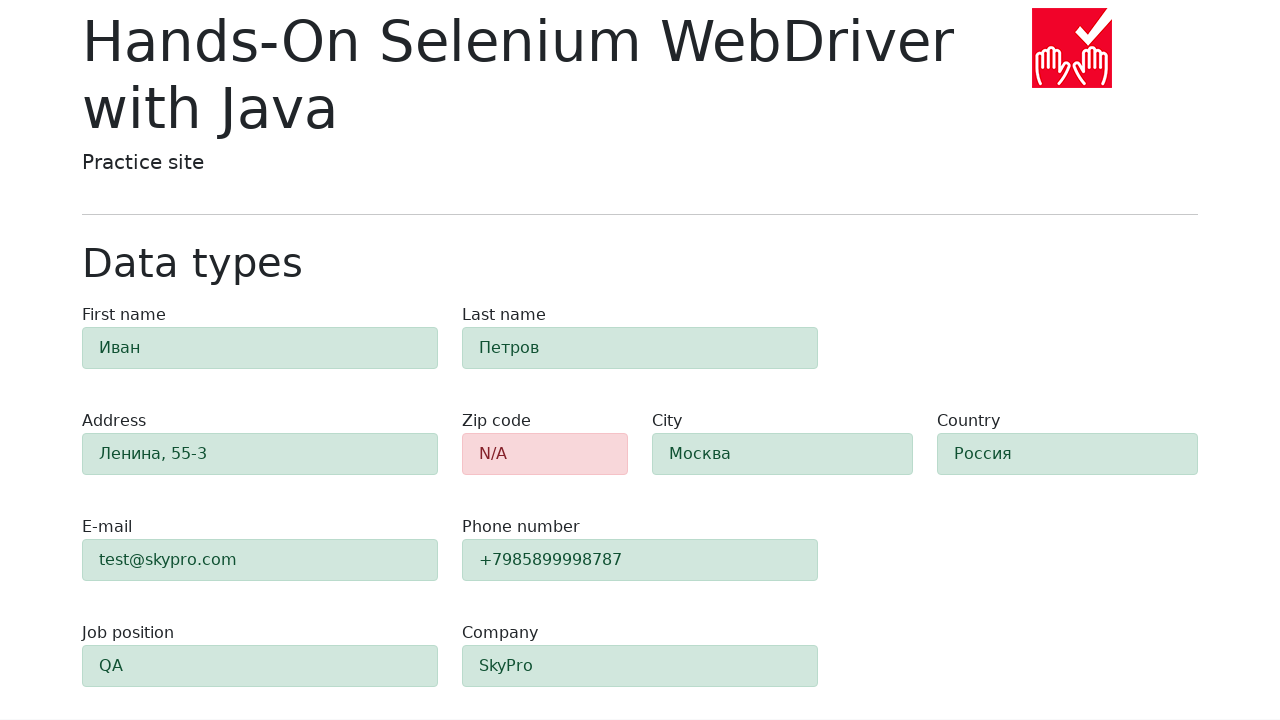